Tests the mortgage calculator by clearing the home value field and entering a new home value amount

Starting URL: https://www.mortgagecalculator.org/

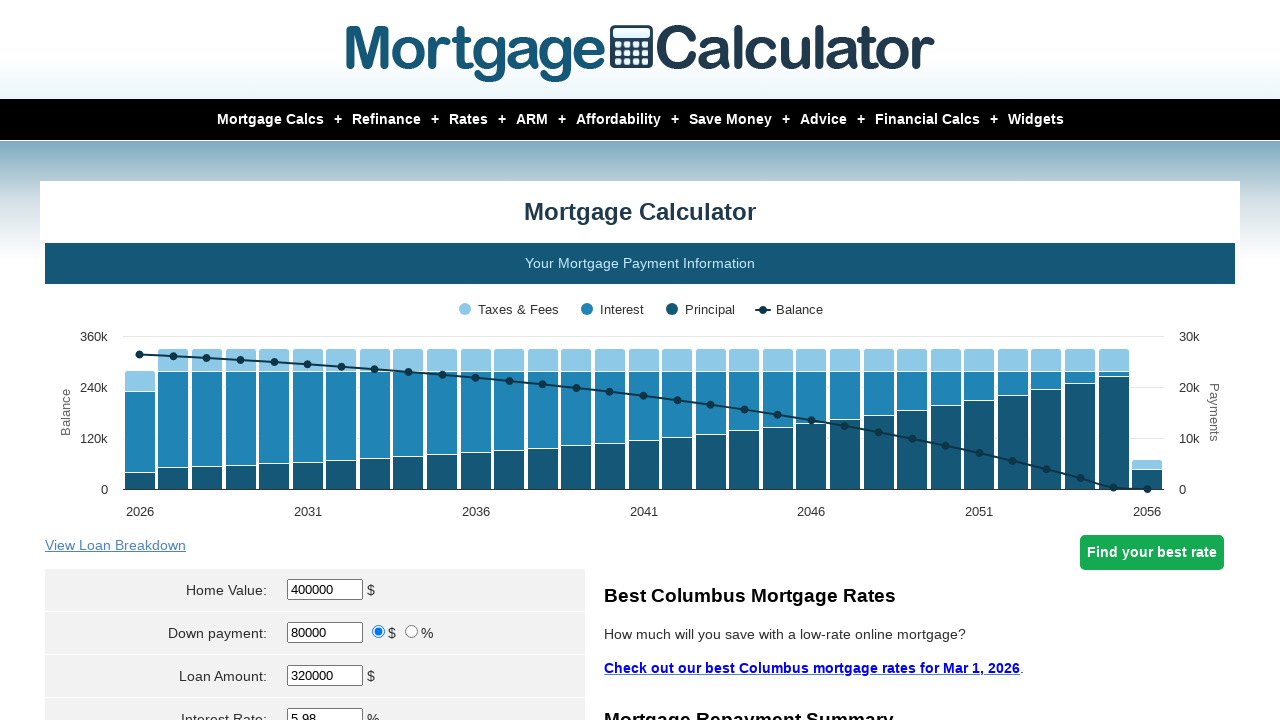

Cleared the home value field on //*[@id='homeval']
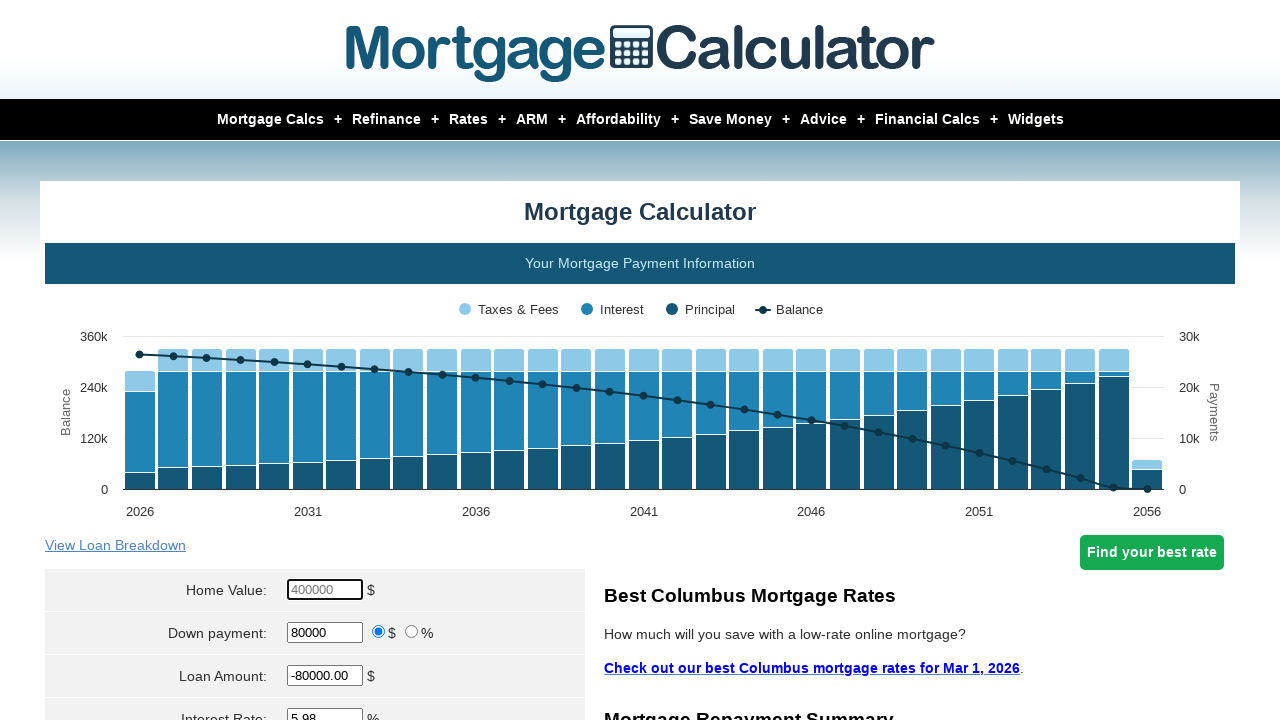

Entered new home value of 950000 on input#homeval
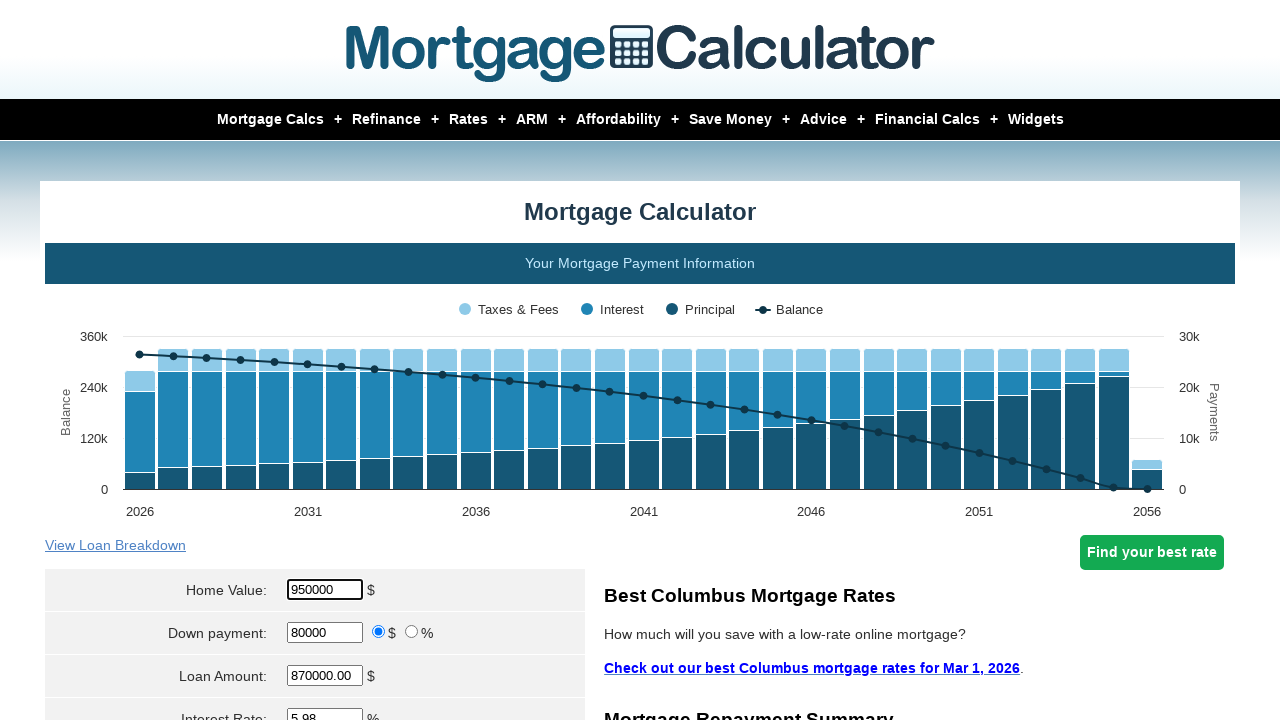

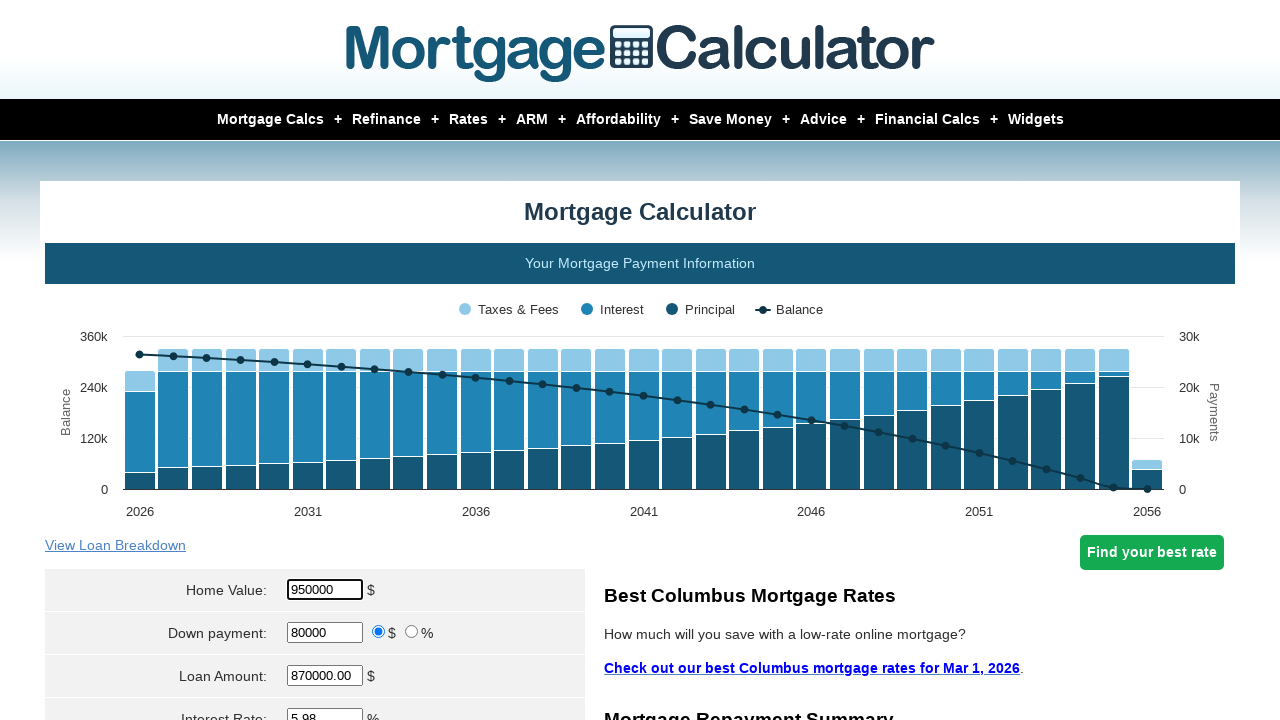